Tests dropdown list functionality by selecting an option from a dropdown menu using its value

Starting URL: https://the-internet.herokuapp.com/dropdown

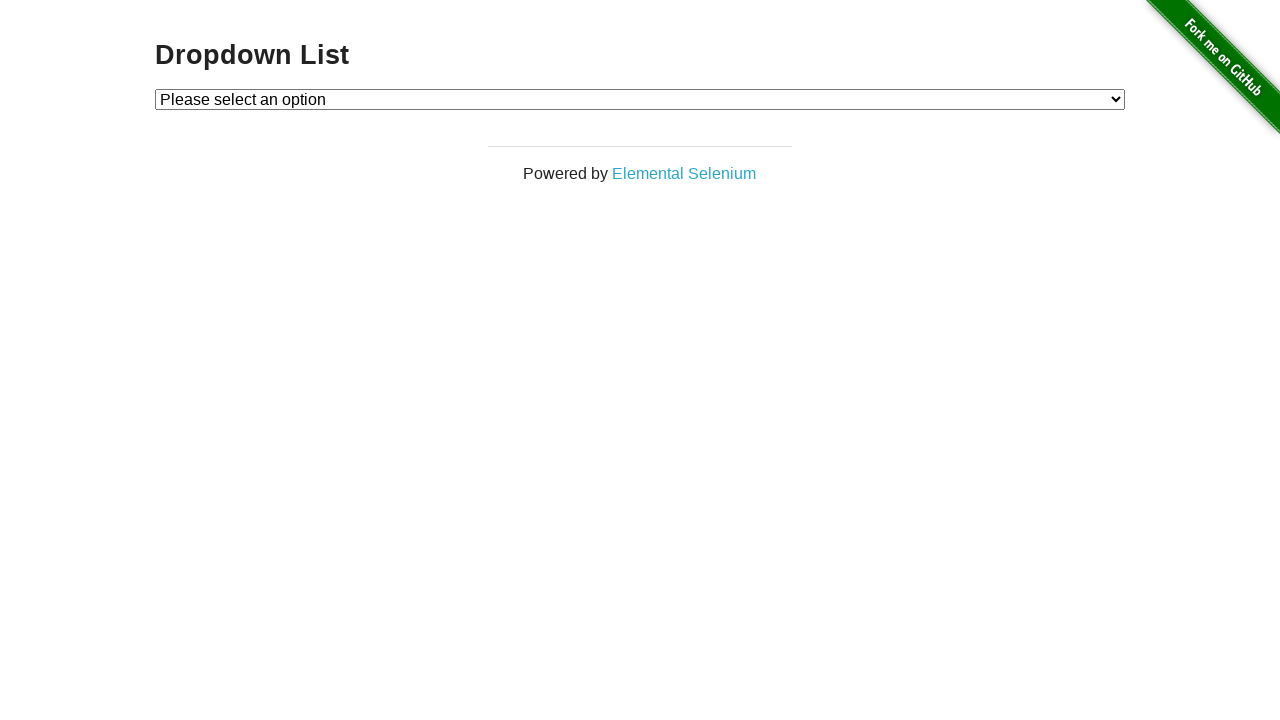

Selected option with value '1' from the dropdown menu on #dropdown
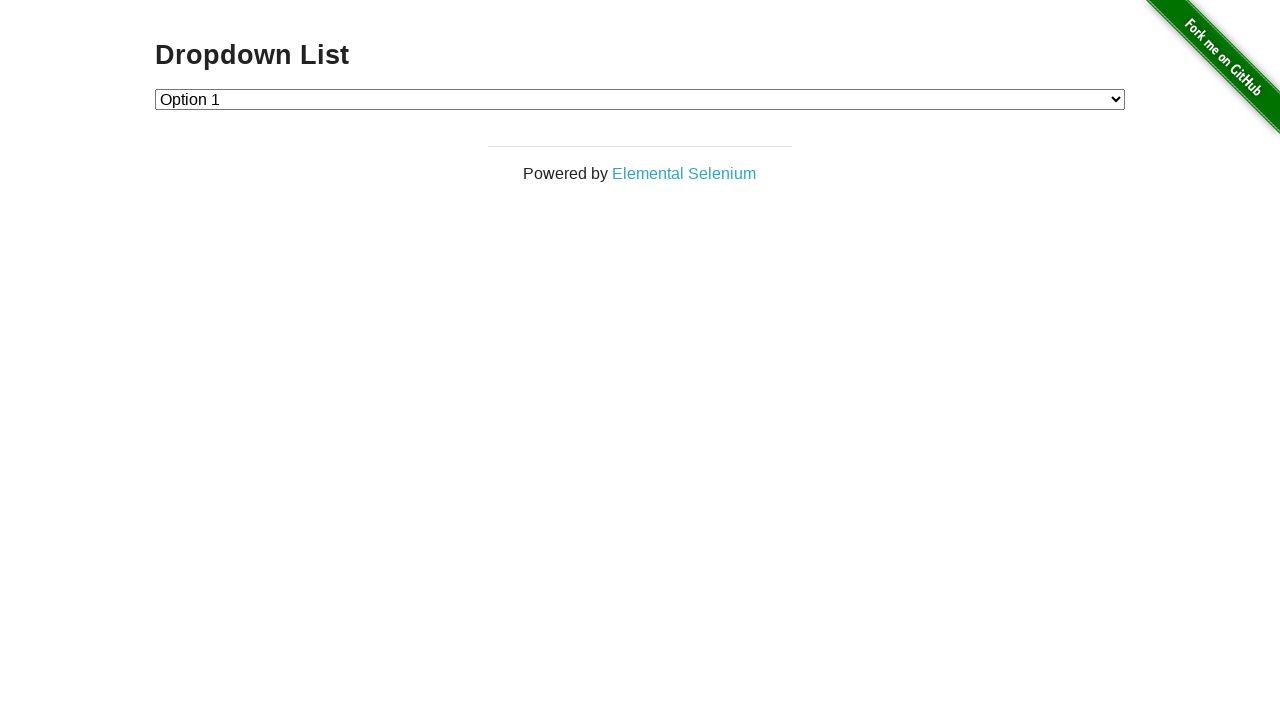

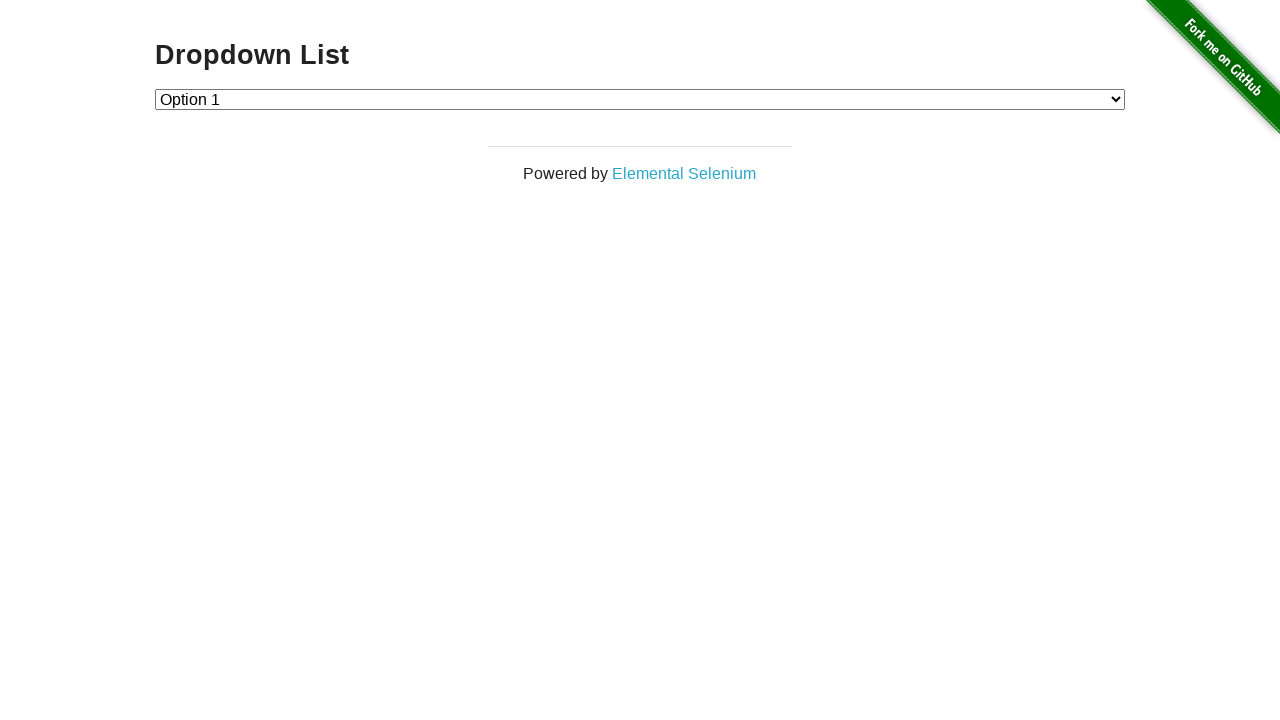